Tests JavaScript prompt alert handling by clicking a prompt button, entering text into the prompt dialog, and accepting it.

Starting URL: https://demoqa.com/alerts

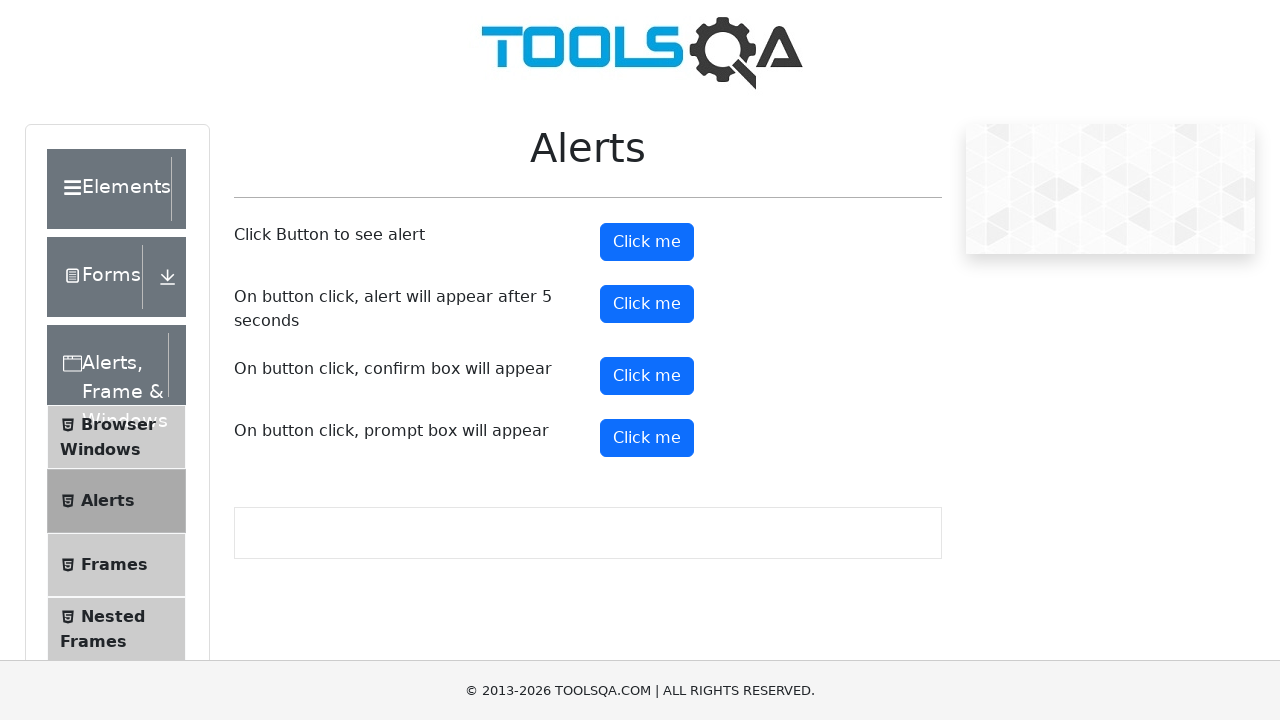

Scrolled to make Nested Frames element visible
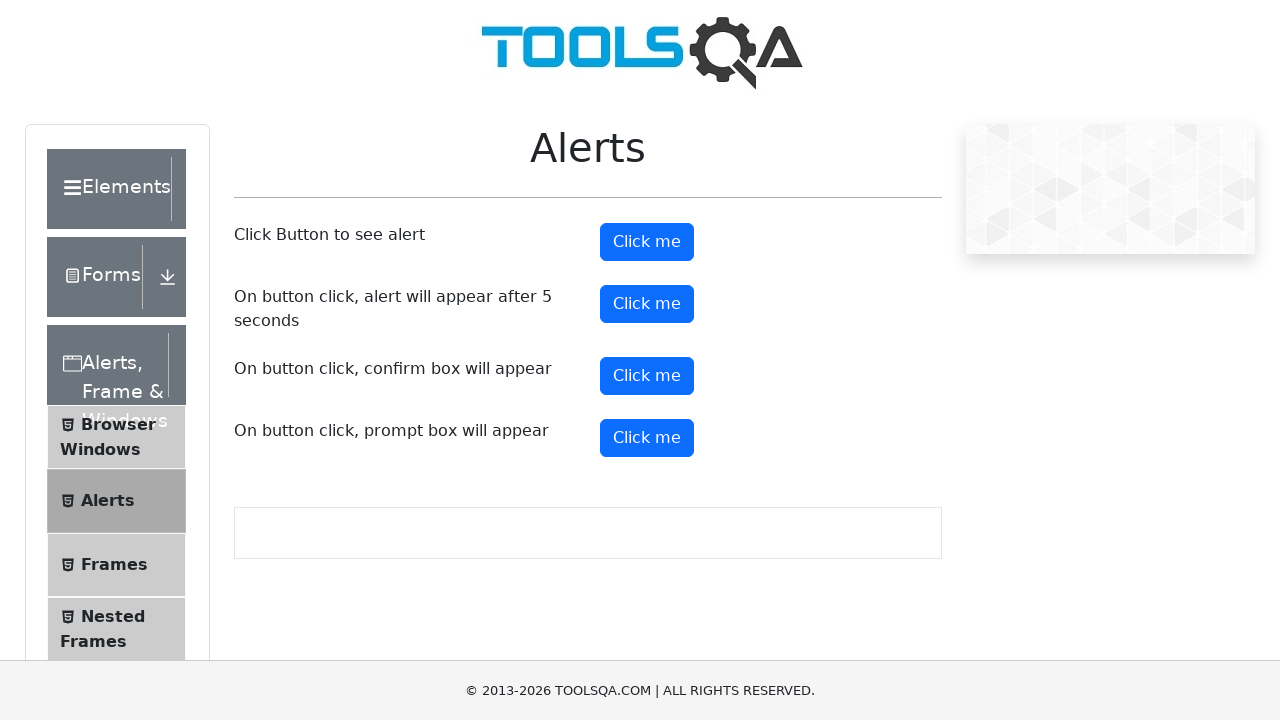

Set up dialog handler to accept prompt with text 'Pratu Kadam'
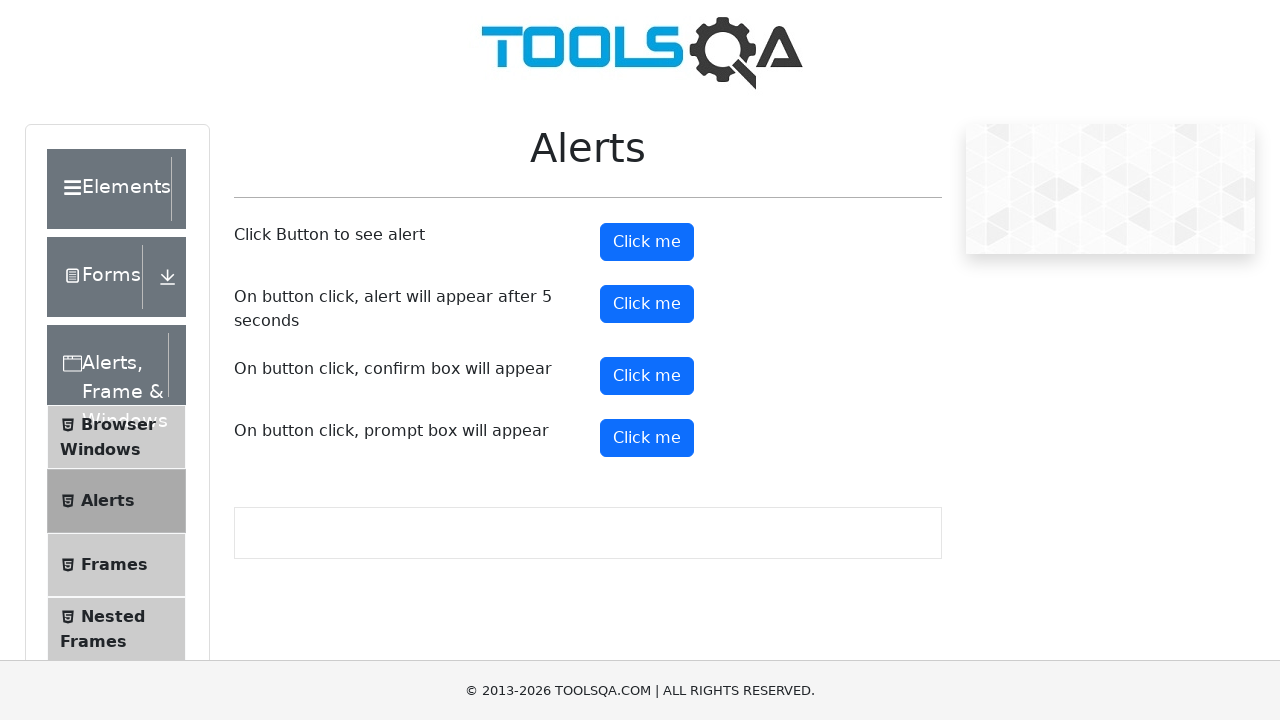

Clicked the prompt button to trigger JavaScript alert dialog at (647, 438) on #promtButton
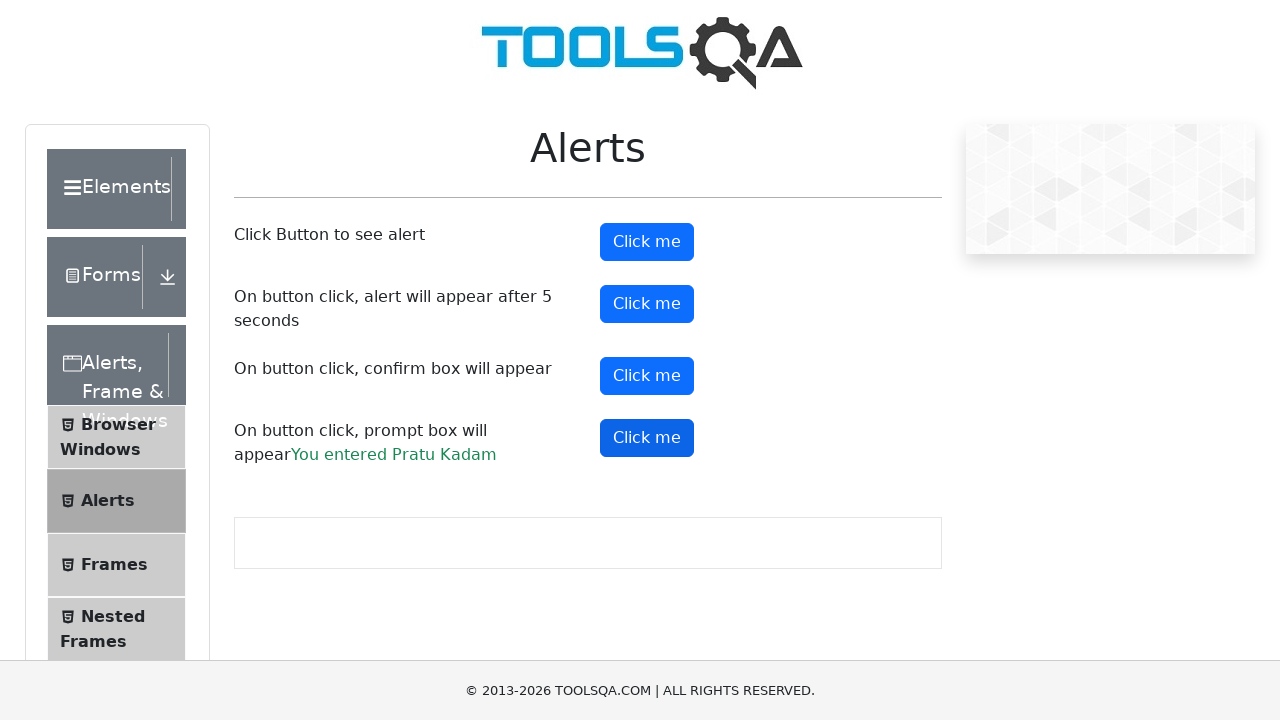

Waited 1000ms for dialog interaction to complete
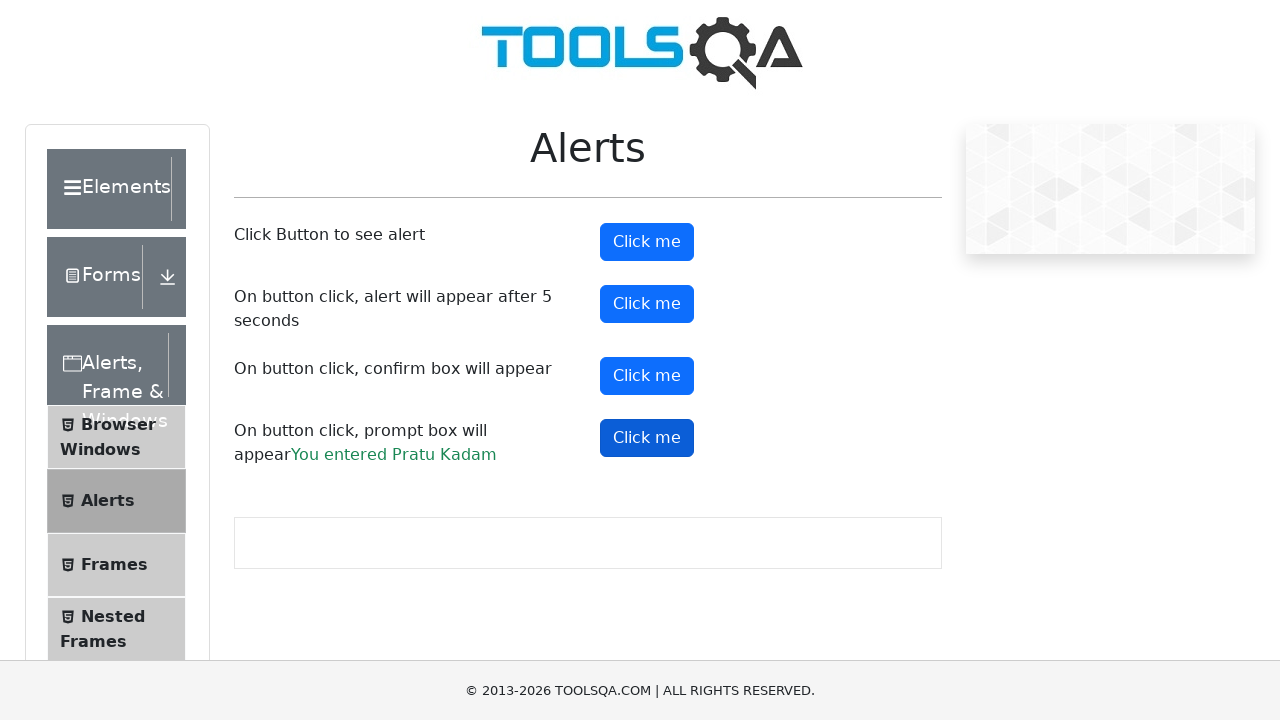

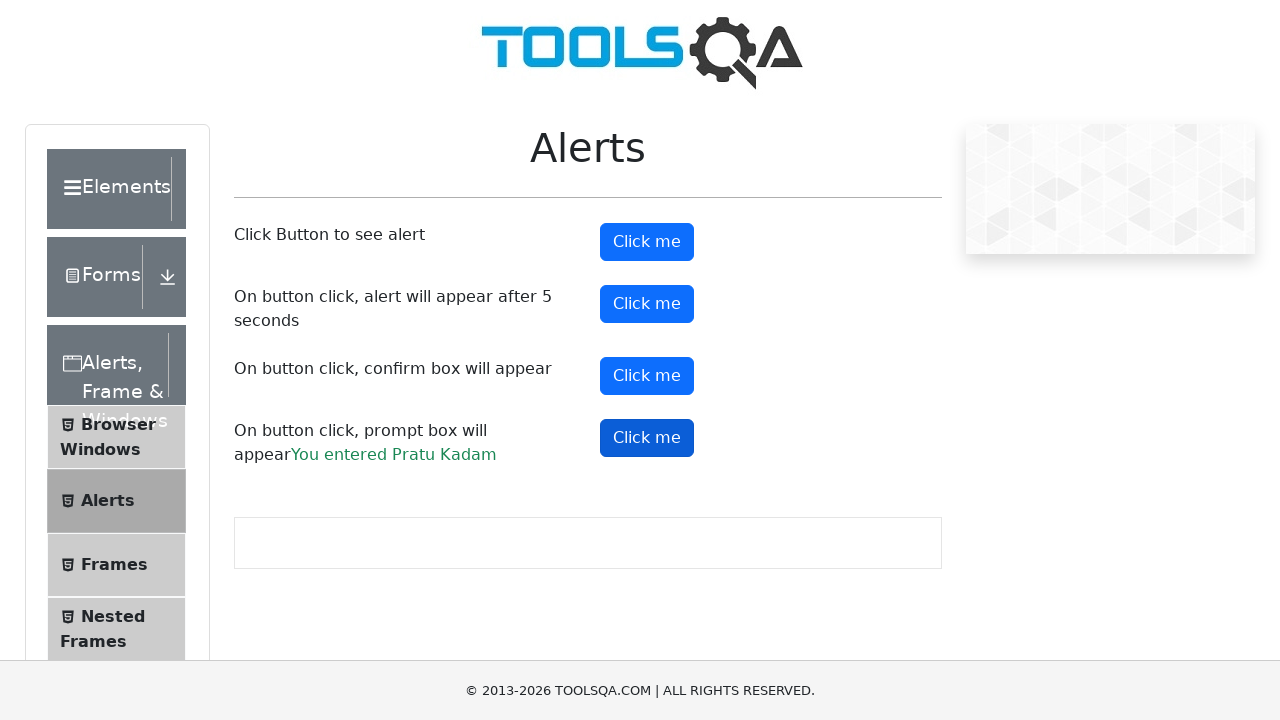